Tests navigation to testotomasyonu website and verifies the URL contains "otomasyon"

Starting URL: https://www.testotomasyonu.com

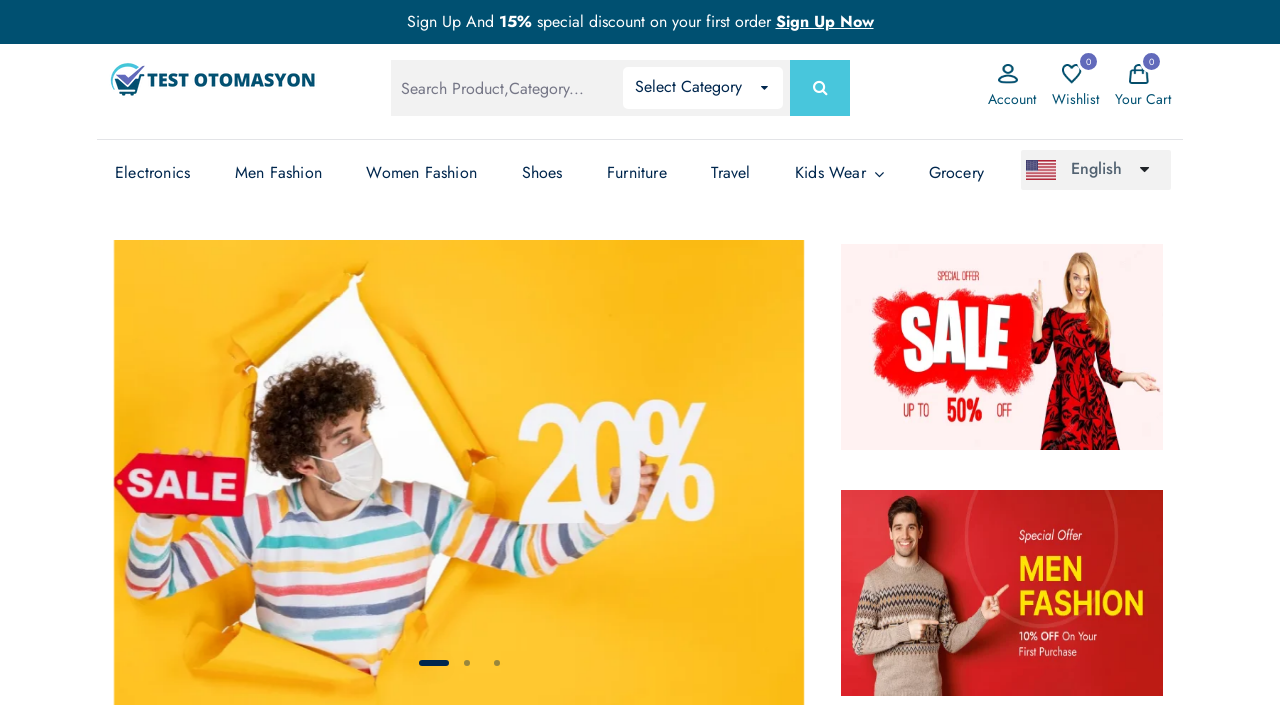

Verified URL contains 'otomasyon'
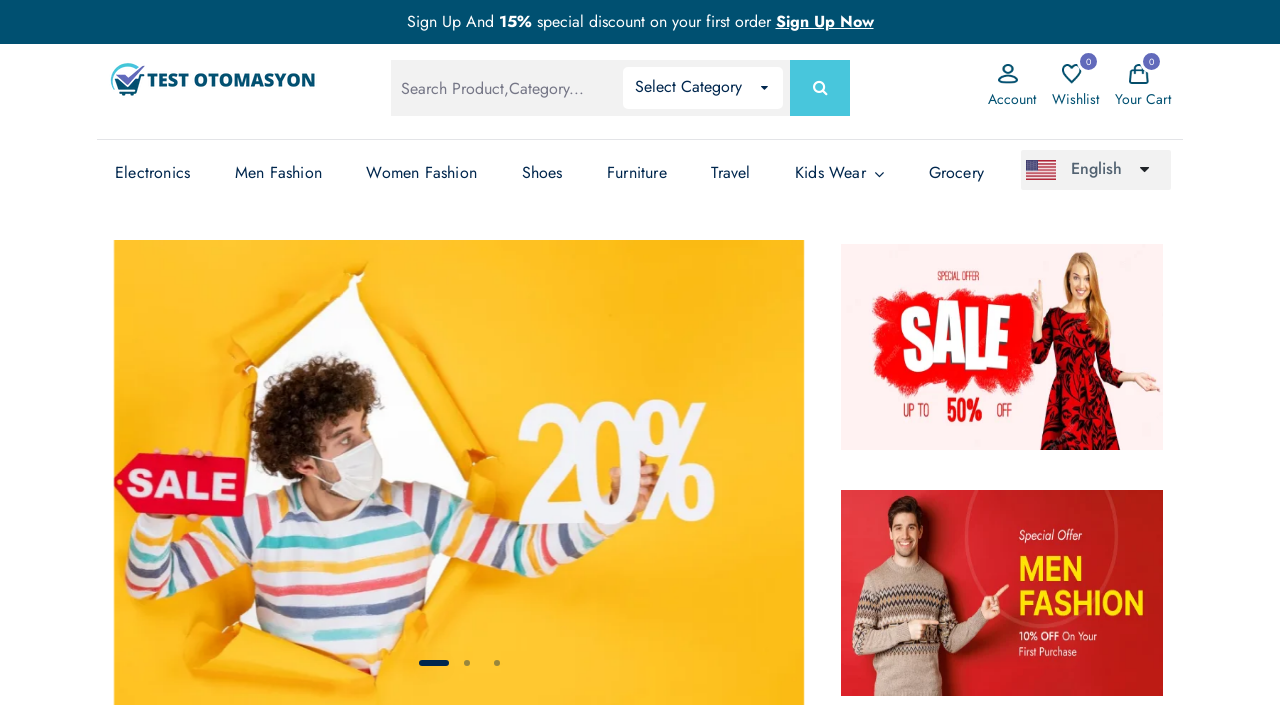

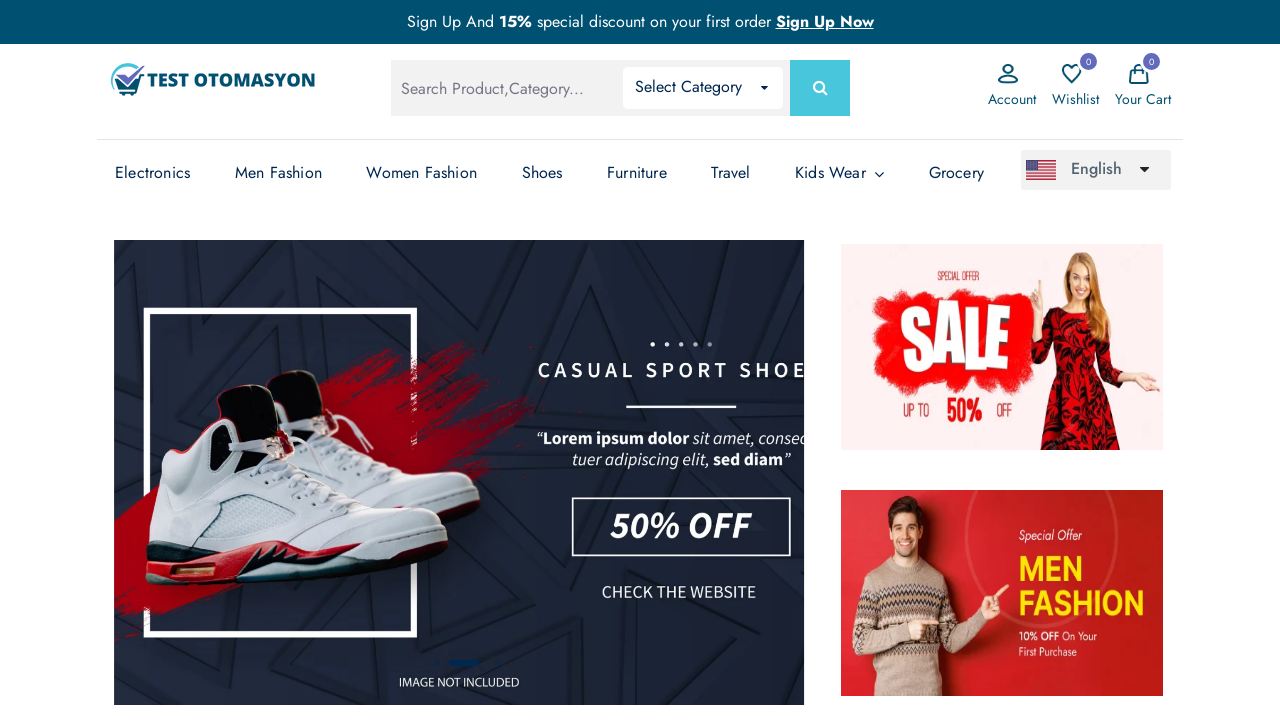